Tests filtering to display only completed todo items

Starting URL: https://demo.playwright.dev/todomvc

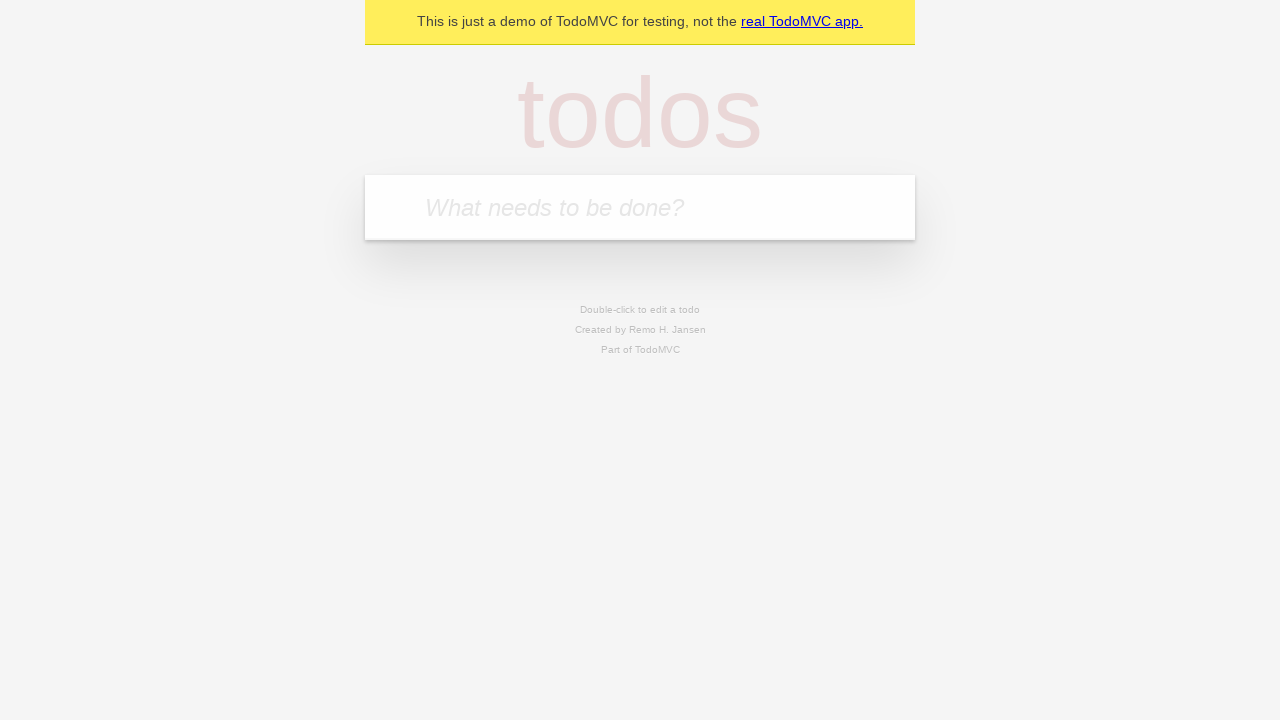

Filled new todo input with 'buy some cheese' on .new-todo
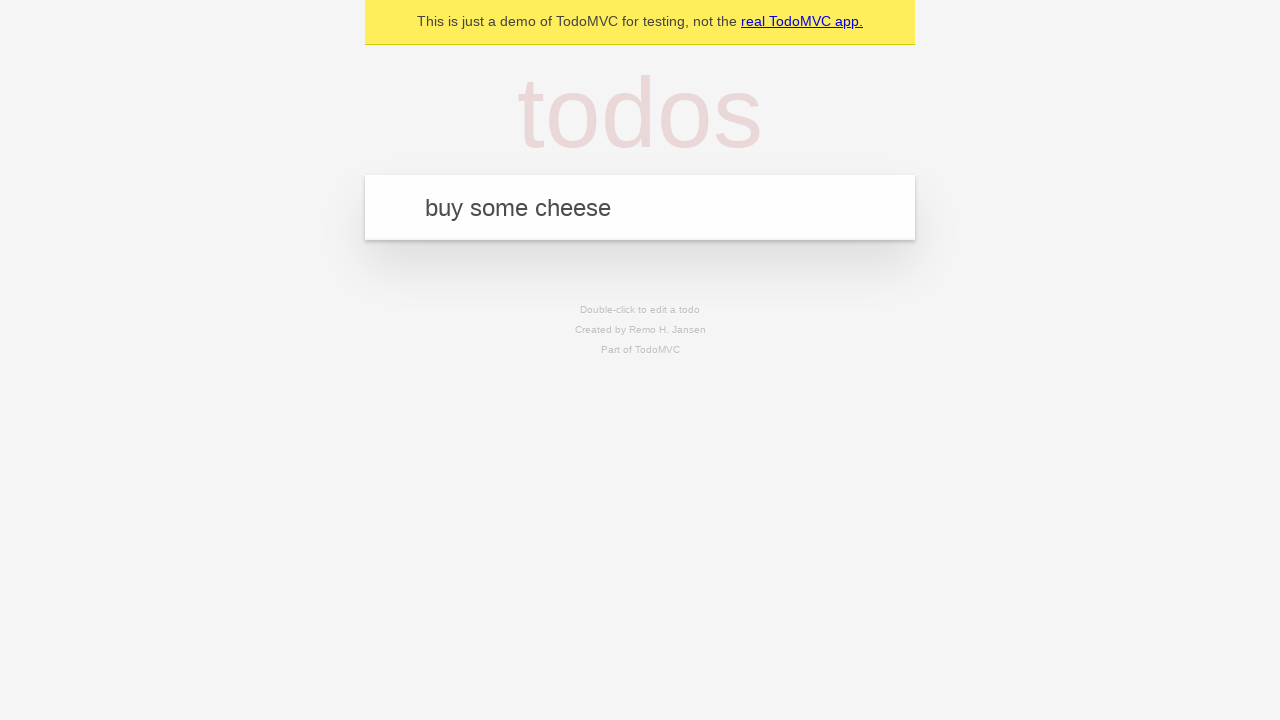

Pressed Enter to create first todo item on .new-todo
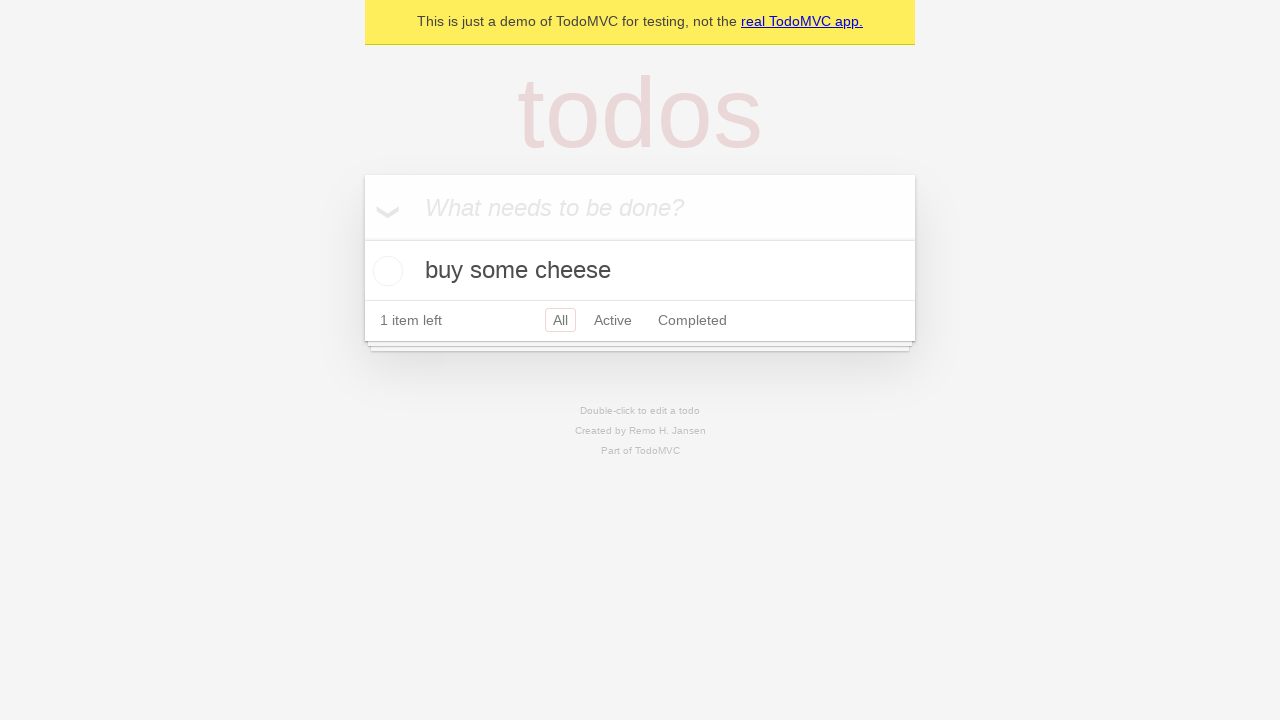

Filled new todo input with 'feed the cat' on .new-todo
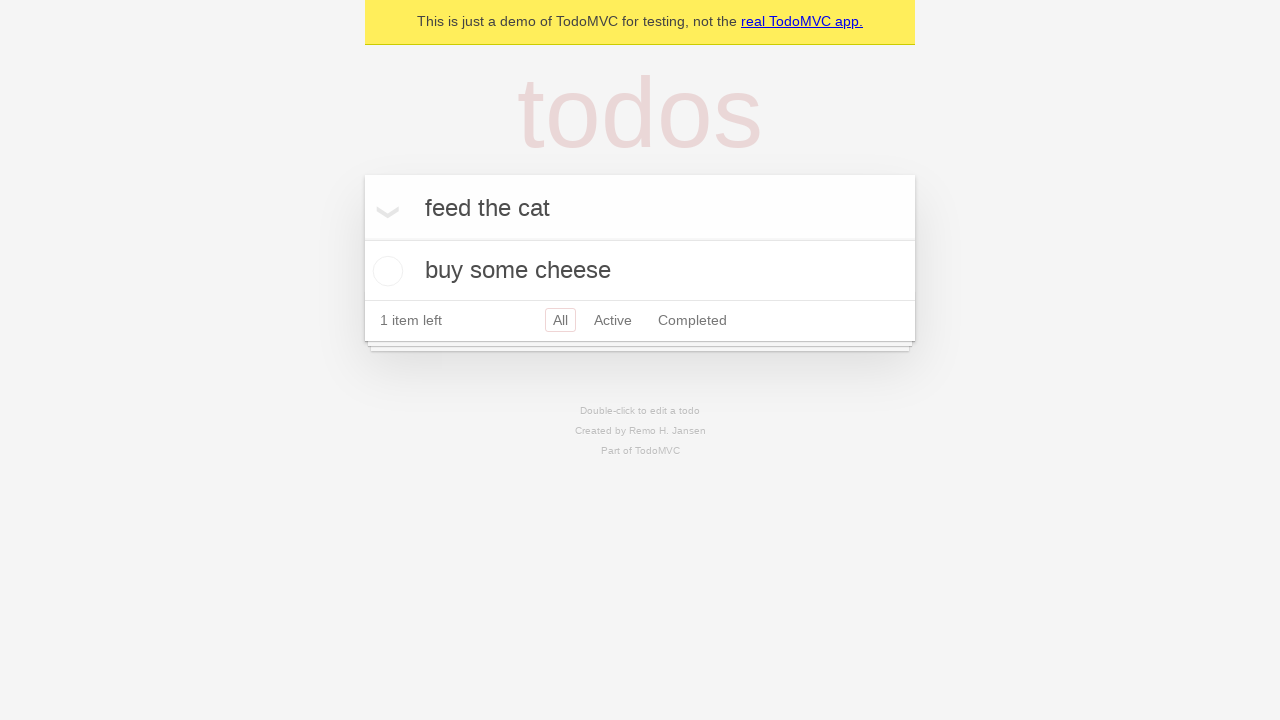

Pressed Enter to create second todo item on .new-todo
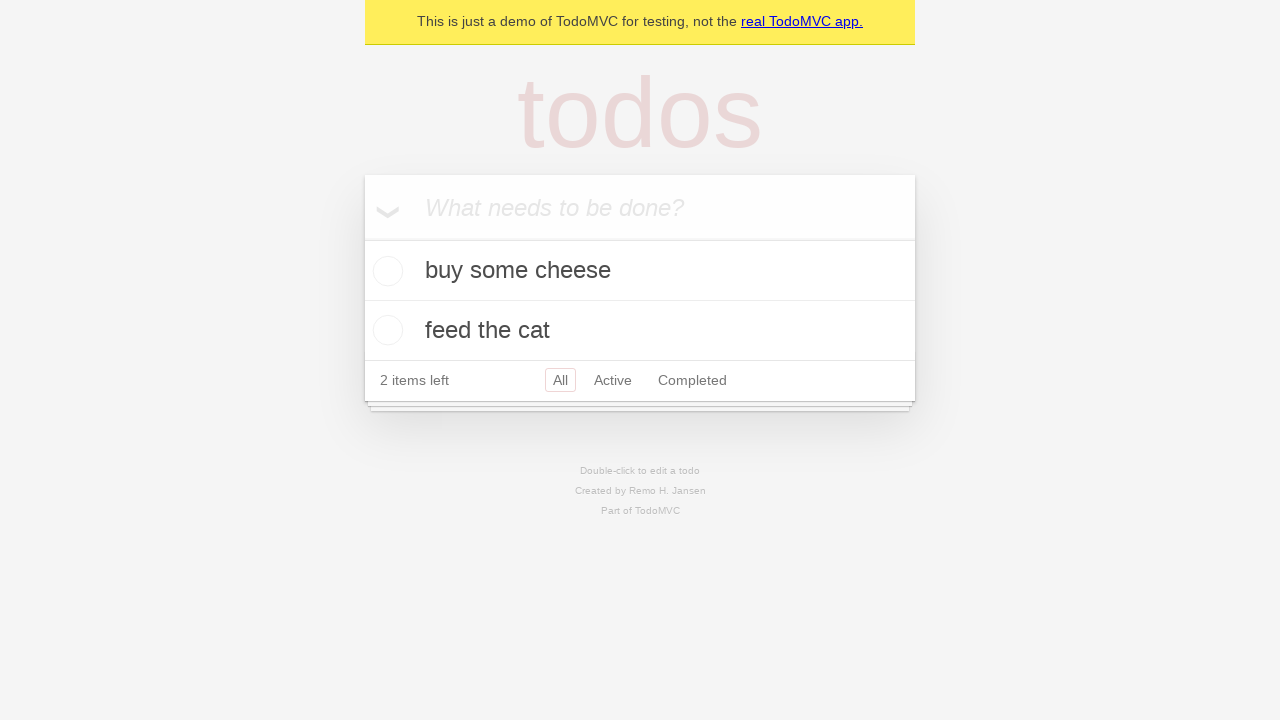

Filled new todo input with 'book a doctors appointment' on .new-todo
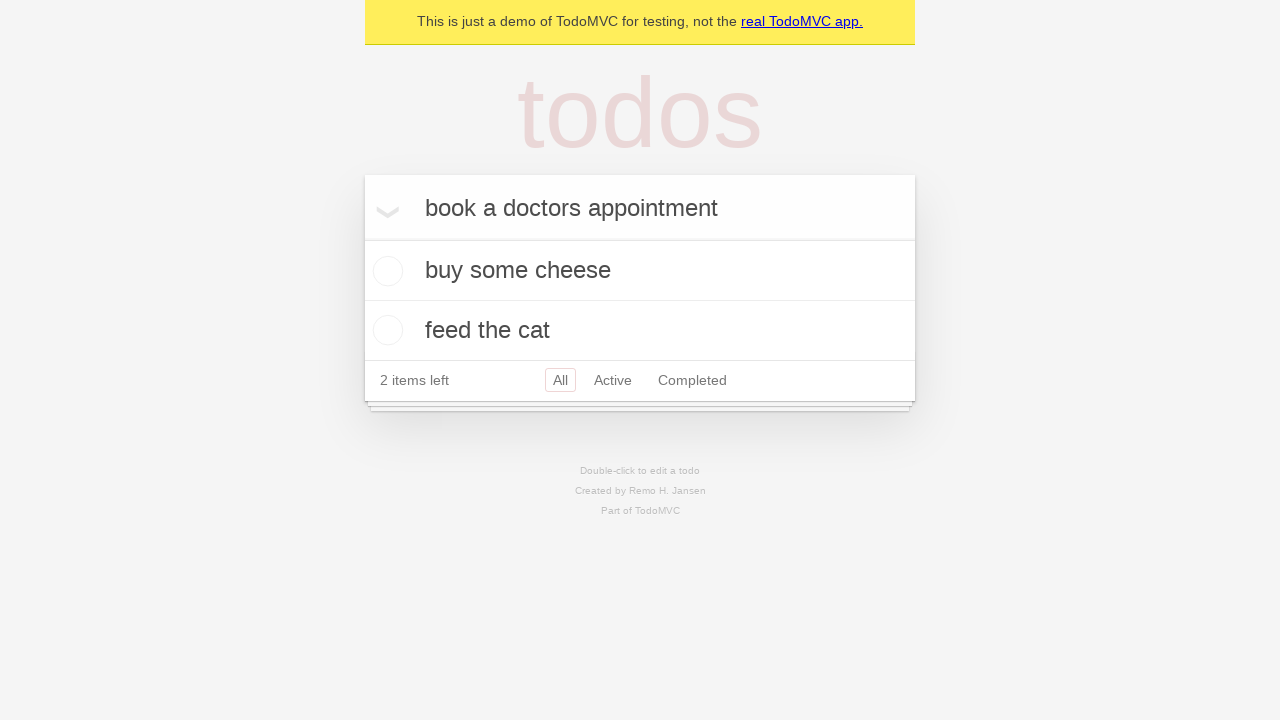

Pressed Enter to create third todo item on .new-todo
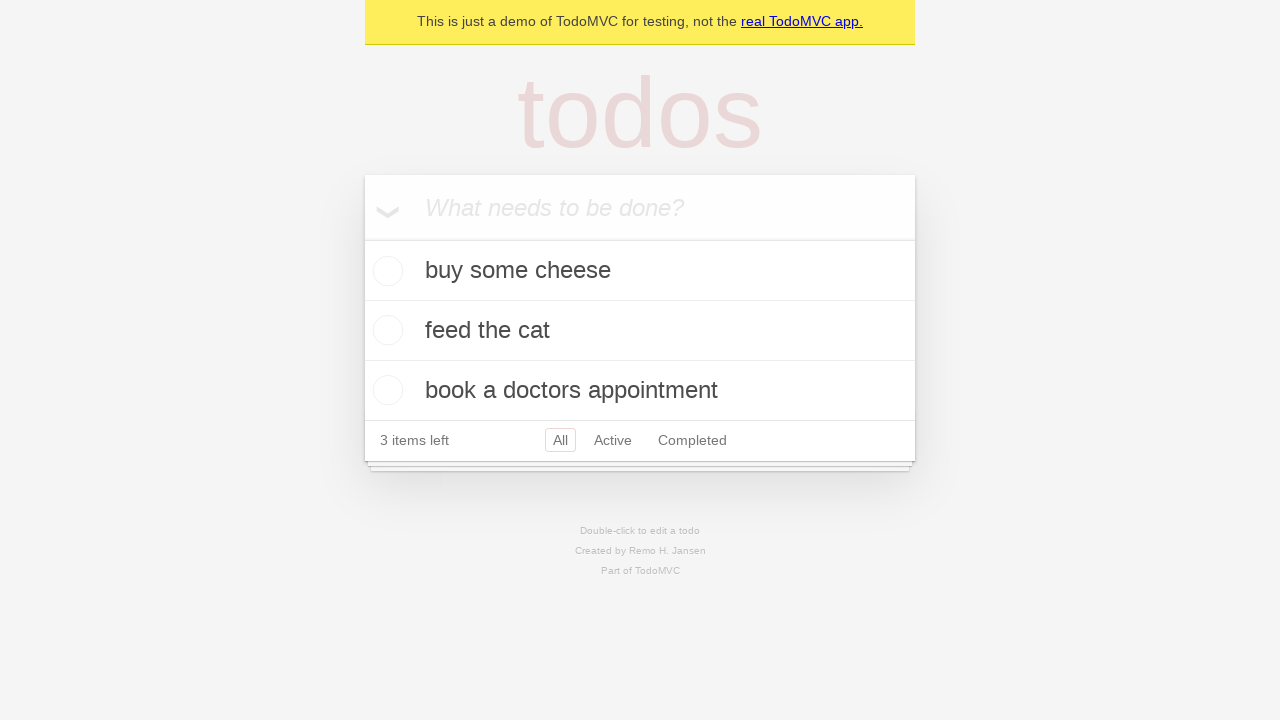

All three todo items have been created and loaded
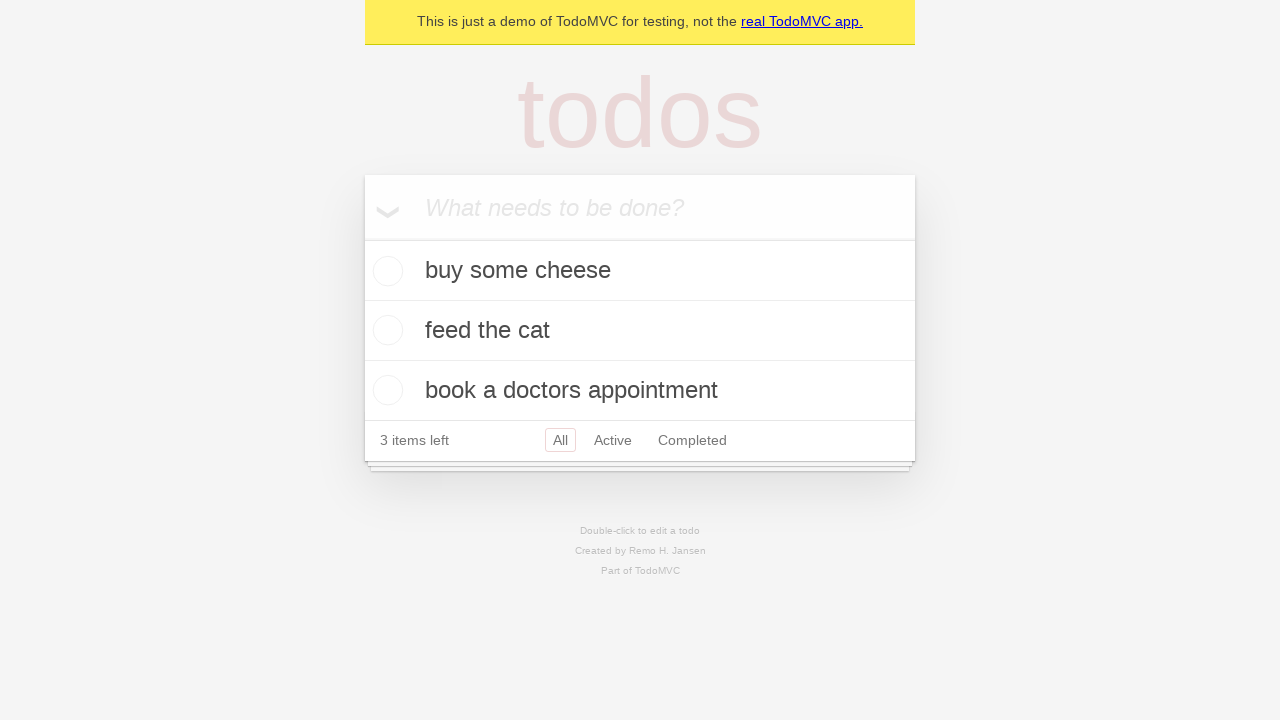

Marked second todo item 'feed the cat' as complete at (385, 330) on .todo-list li .toggle >> nth=1
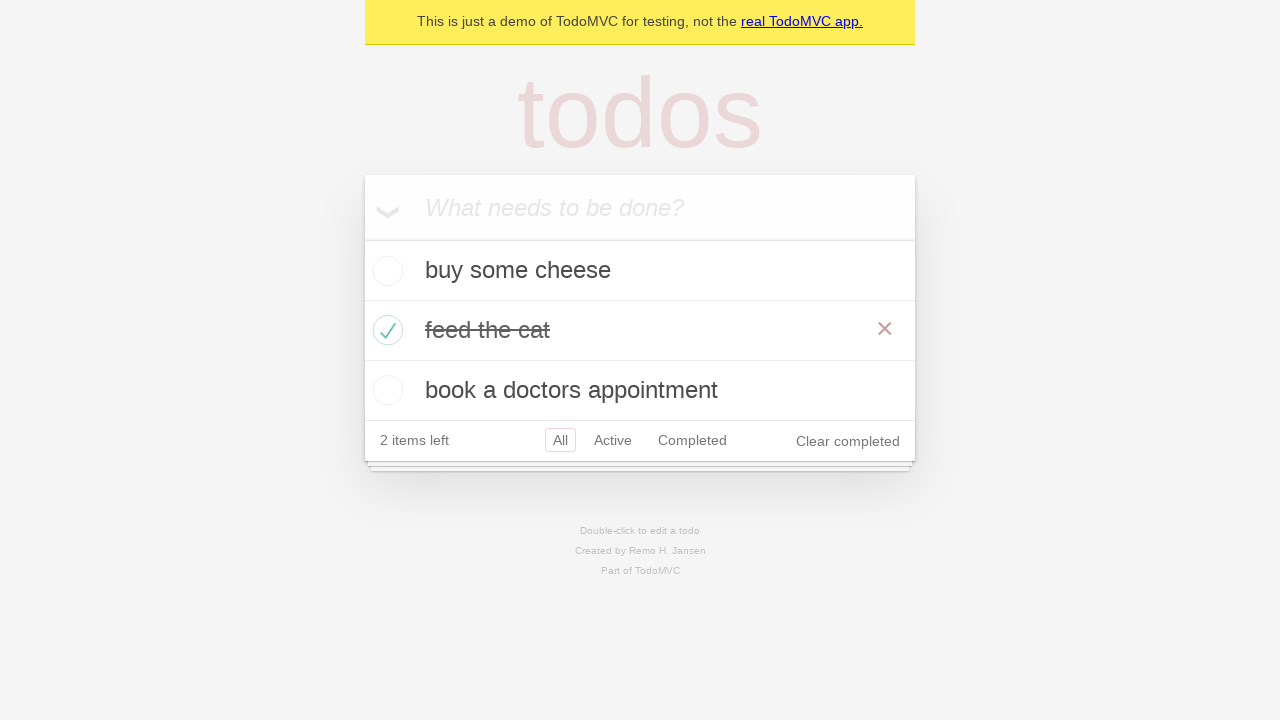

Clicked Completed filter to display only completed items at (692, 440) on .filters >> text=Completed
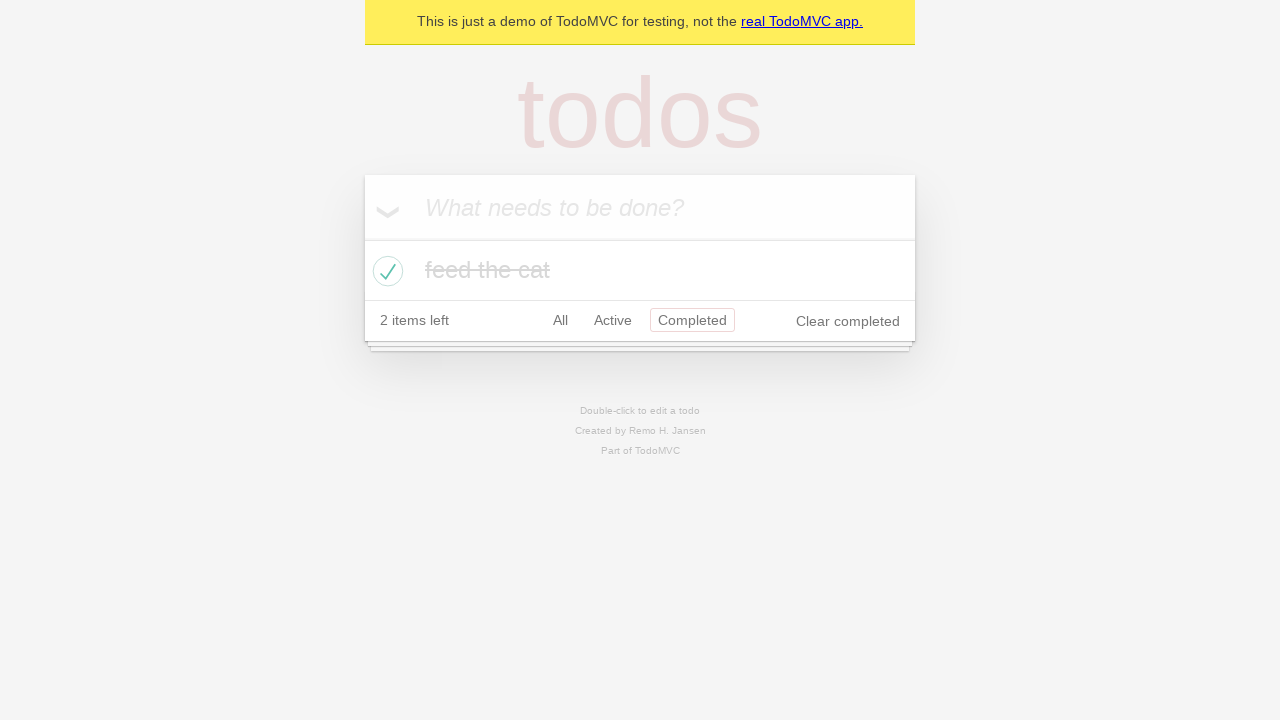

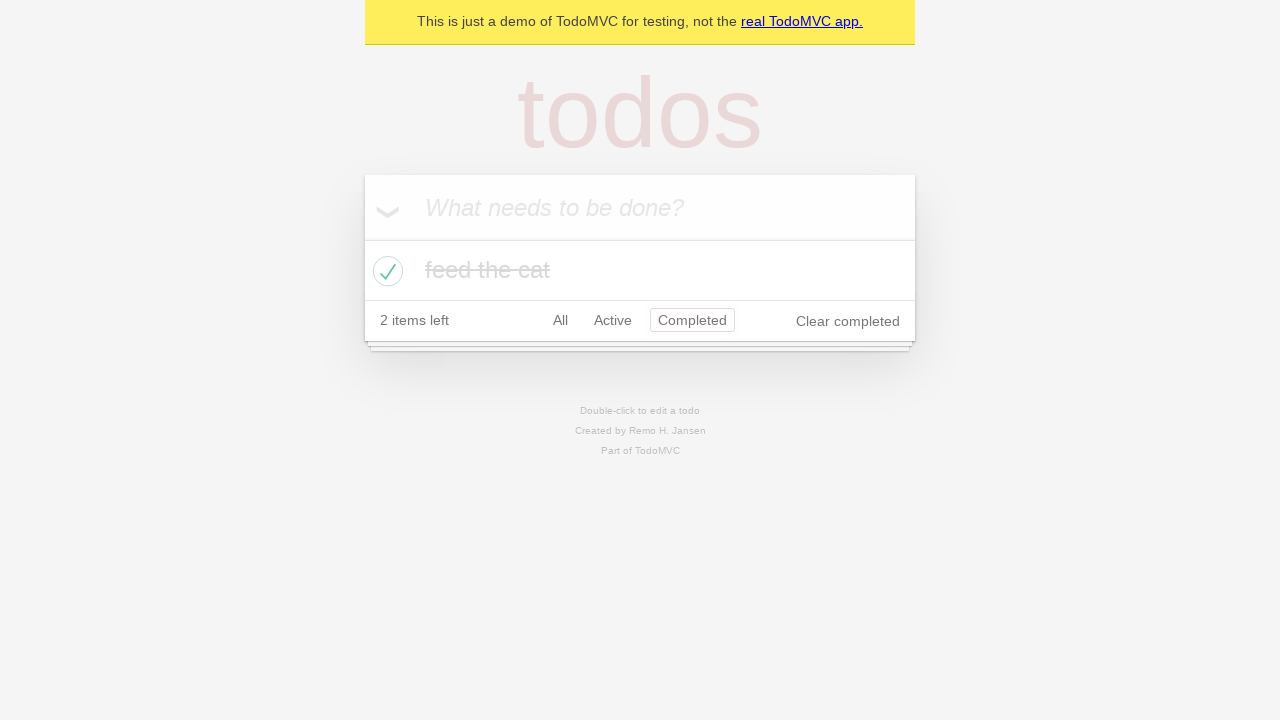